Tests dynamic control removal by clicking a remove button and verifying the checkbox disappears

Starting URL: https://the-internet.herokuapp.com/dynamic_controls

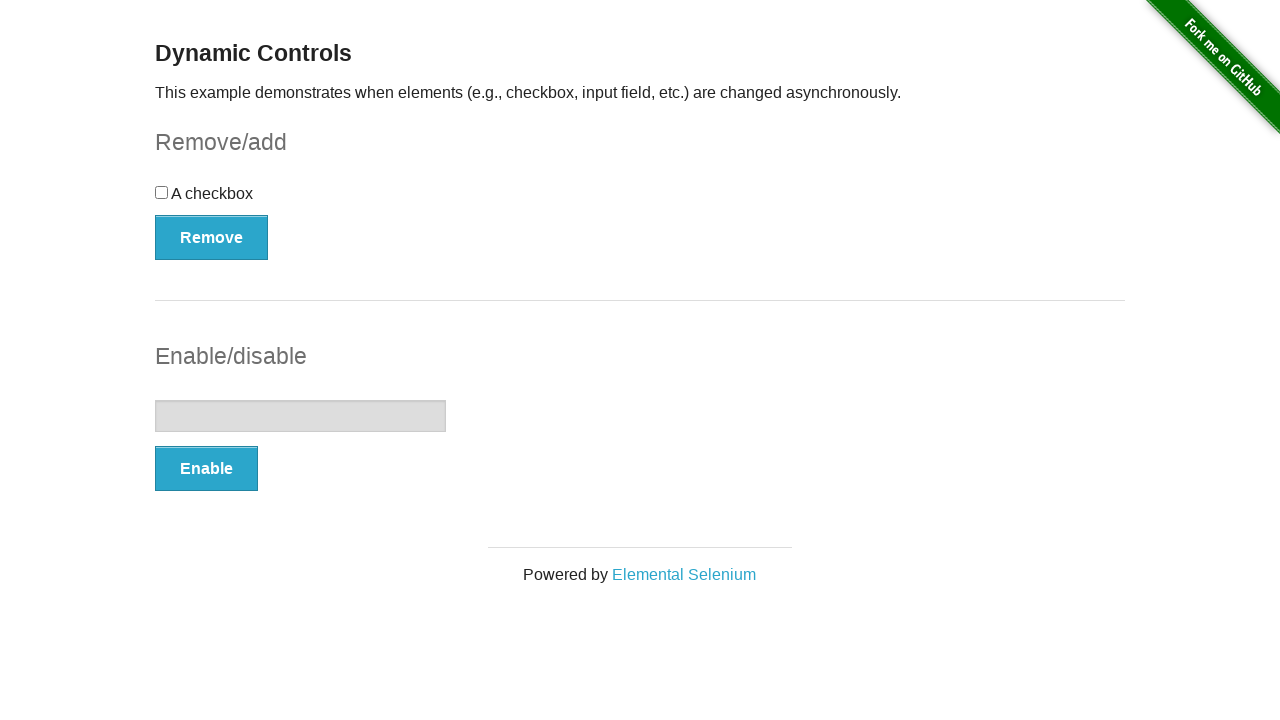

Clicked the remove button to remove the checkbox at (212, 237) on (//button[@type="button"])[1]
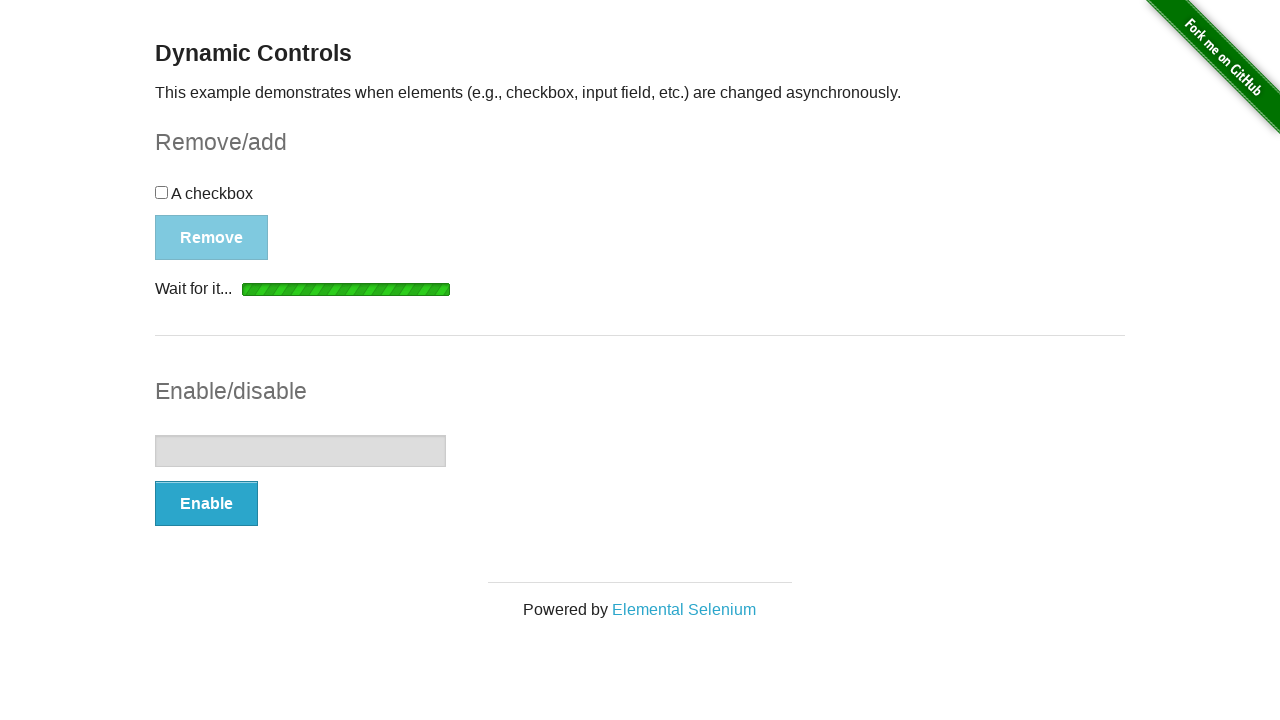

Confirmation message 'It's gone!' appeared, verifying checkbox was removed
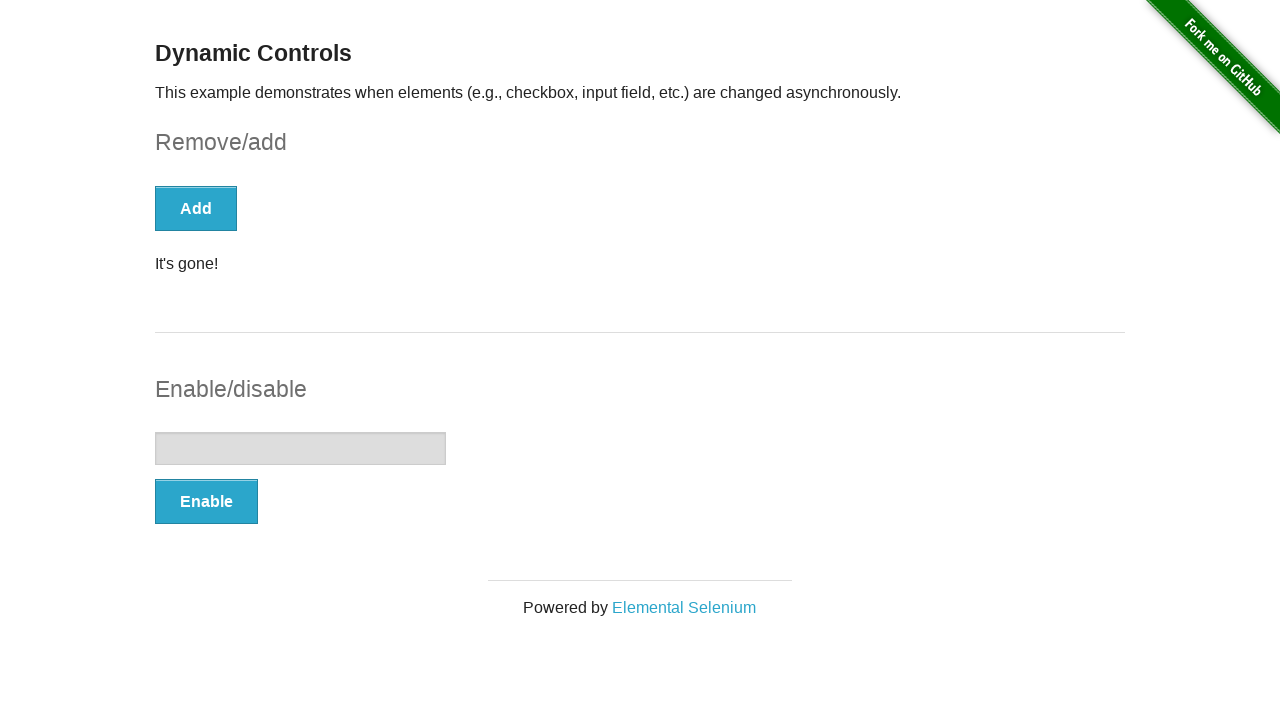

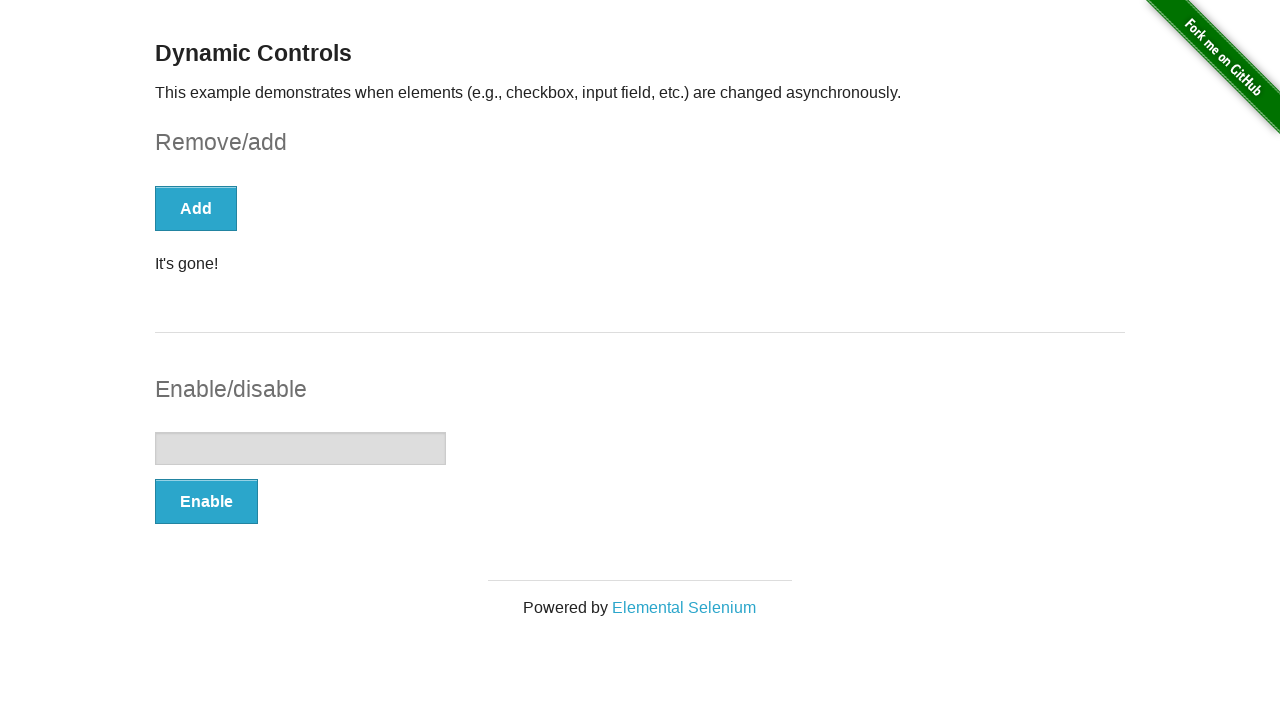